Tests adding a new person to the list by clicking the Add Person button, filling in job details, and submitting the form

Starting URL: https://kristinek.github.io/site/tasks/list_of_people_with_jobs.html

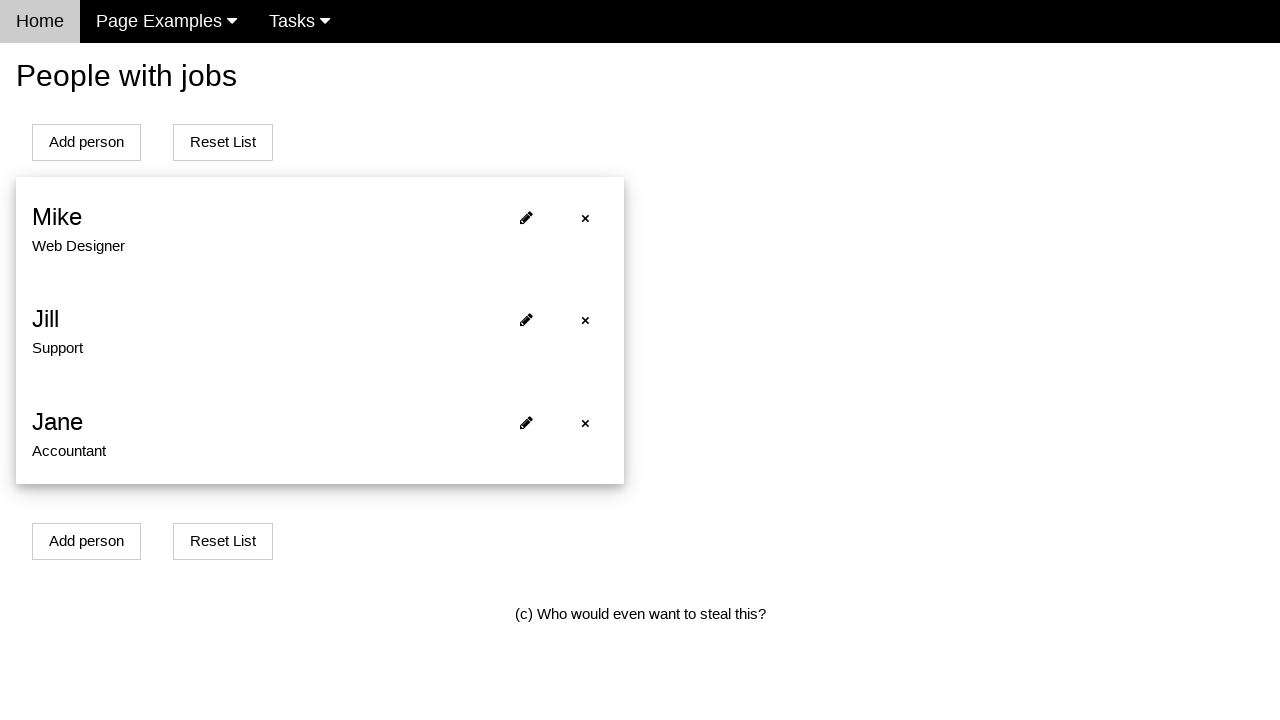

Clicked Add Person button at (86, 142) on #addPersonBtn
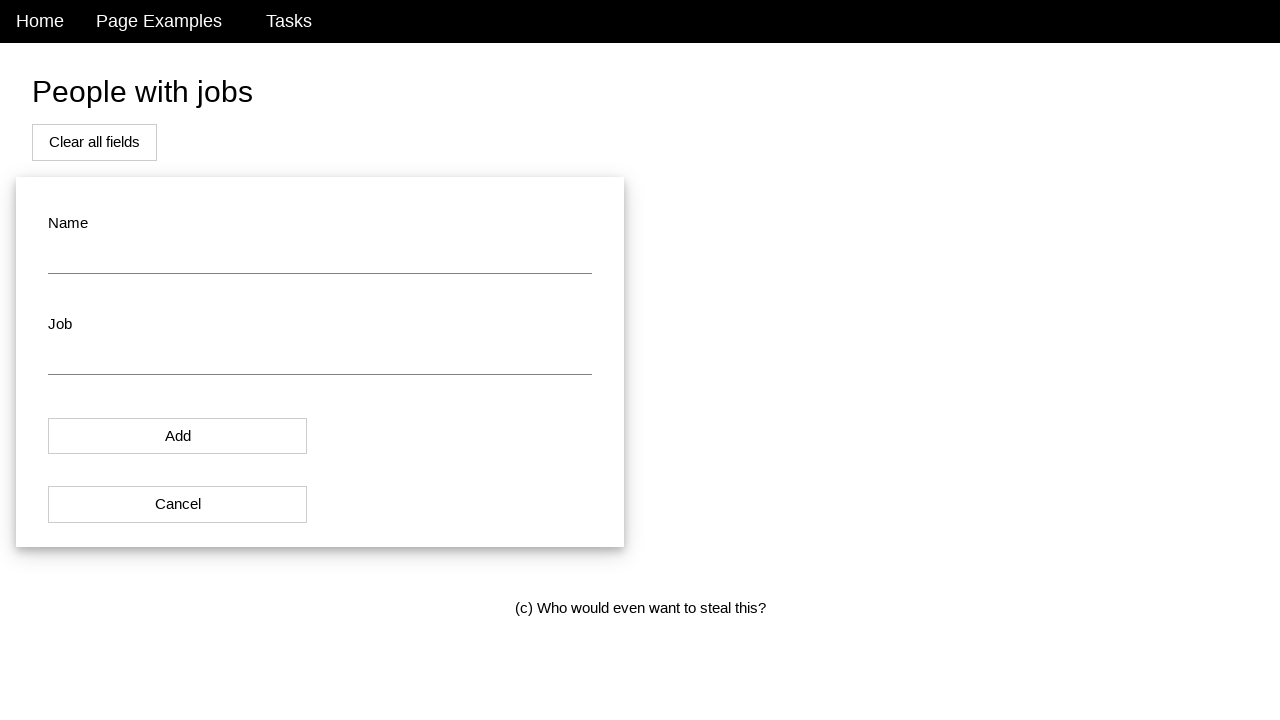

Filled job field with 'Software Engineer' on #job
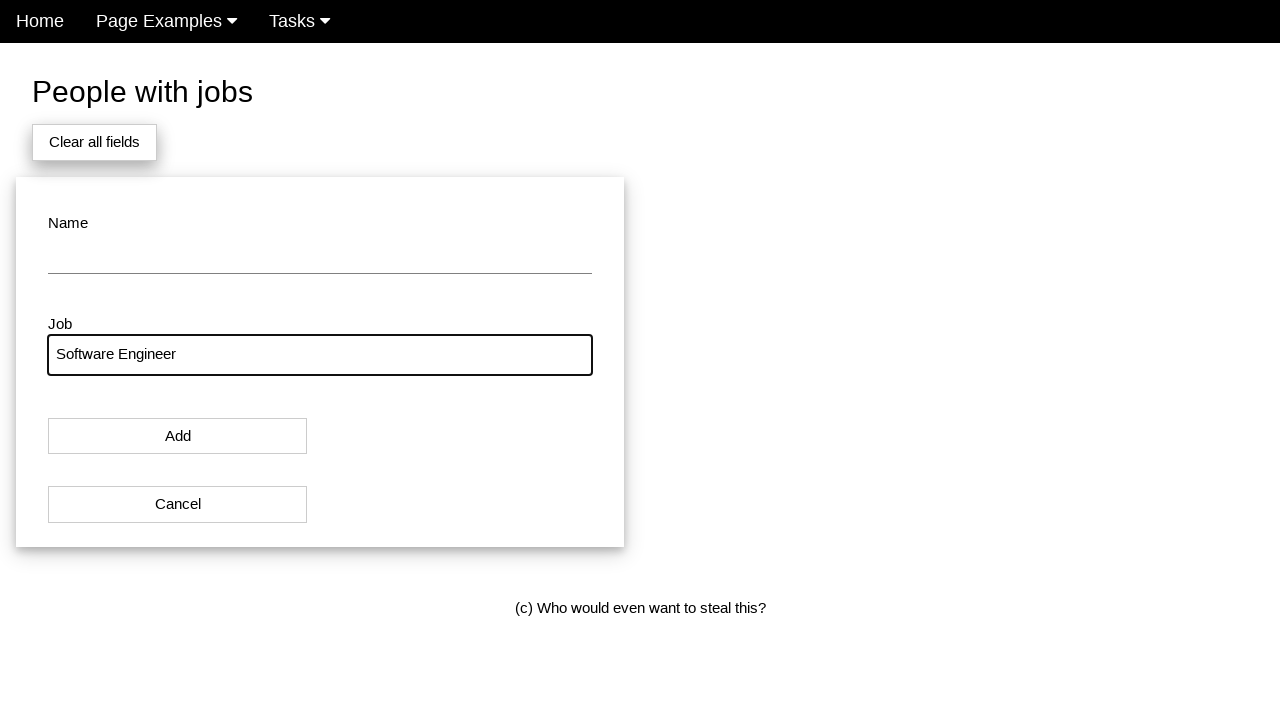

Clicked modal button to submit form at (178, 436) on #modal_button
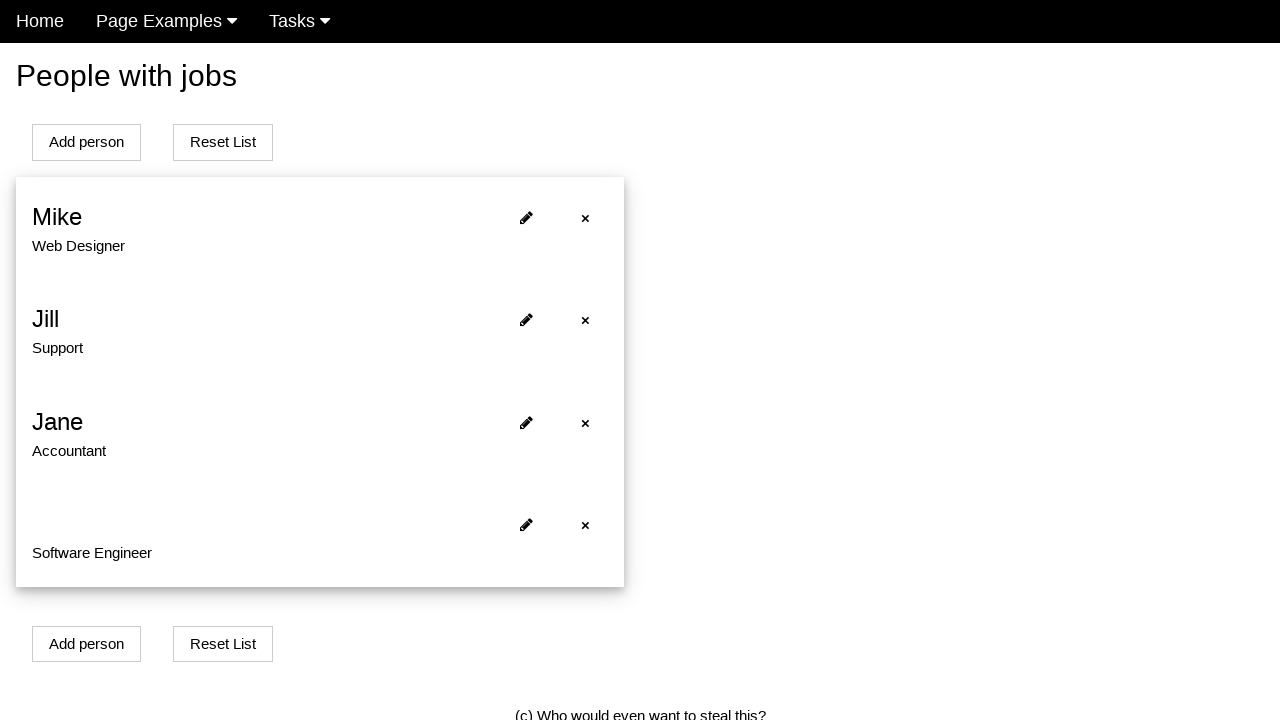

New person successfully added and displayed on the list
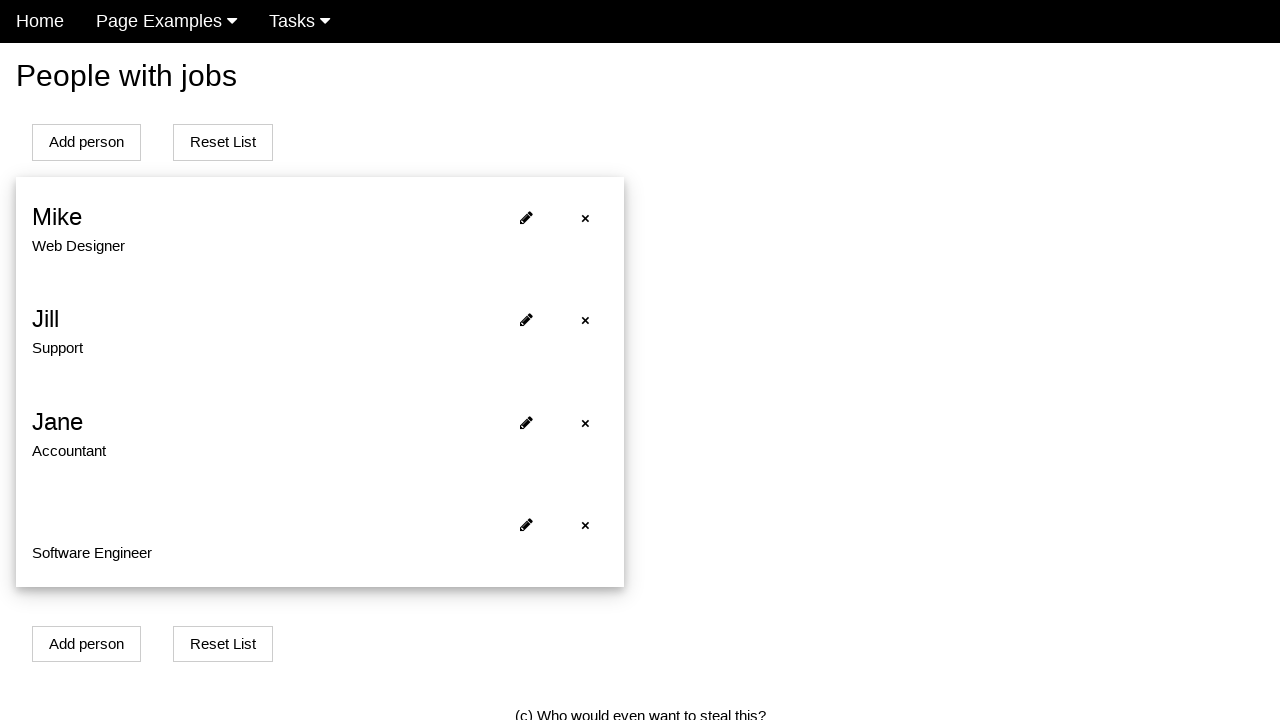

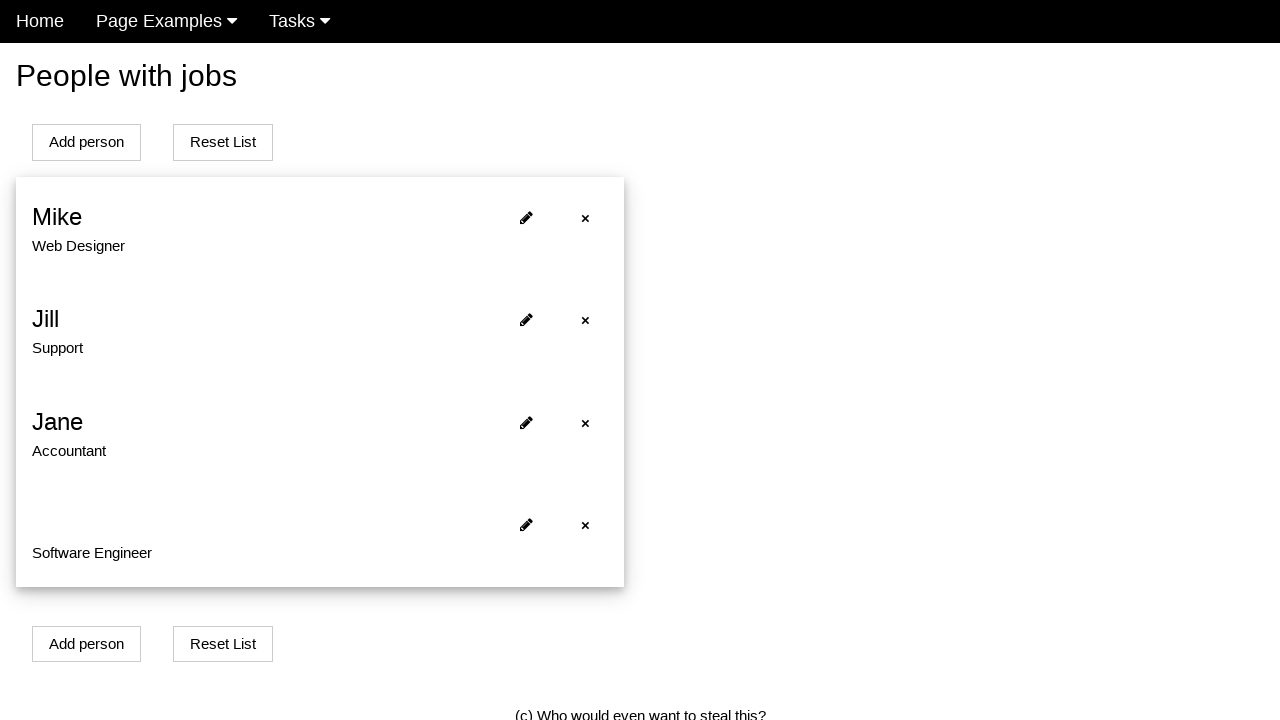